Tests fluent wait functionality by waiting for a countdown timer to display a specific time value

Starting URL: https://automationfc.github.io/fluent-wait/

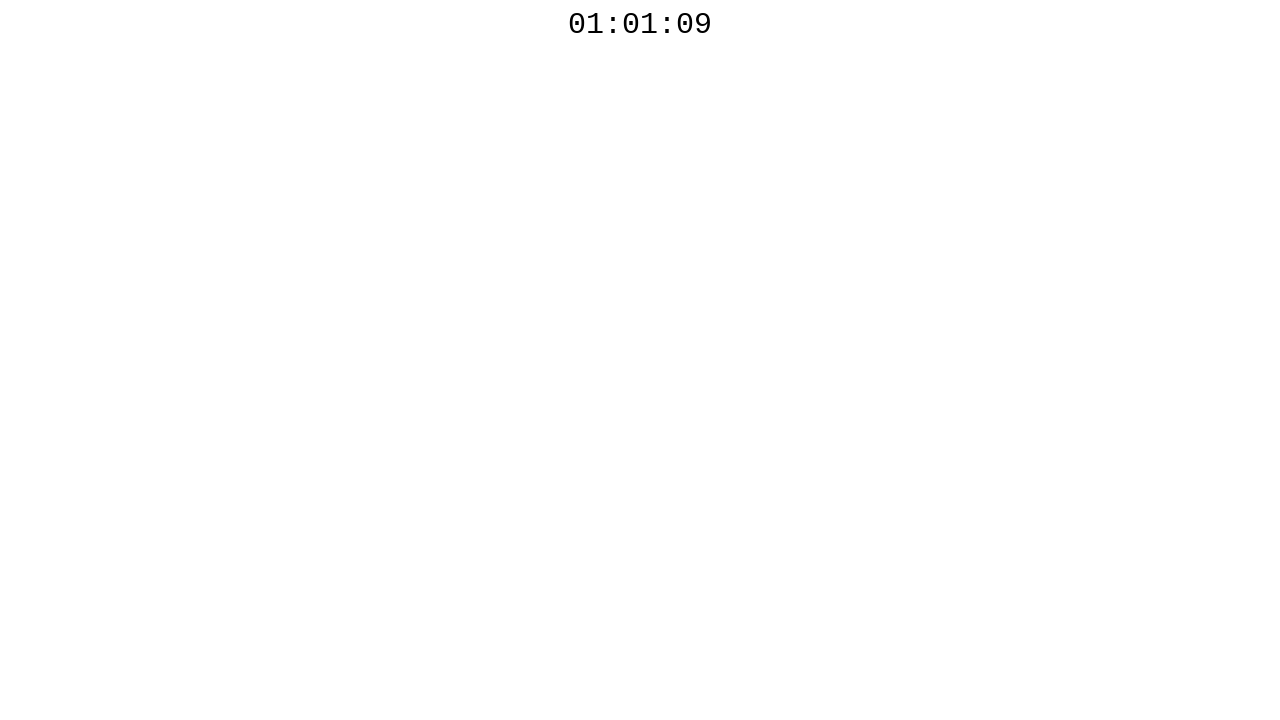

Waited for countdown timer to display 01:01:00
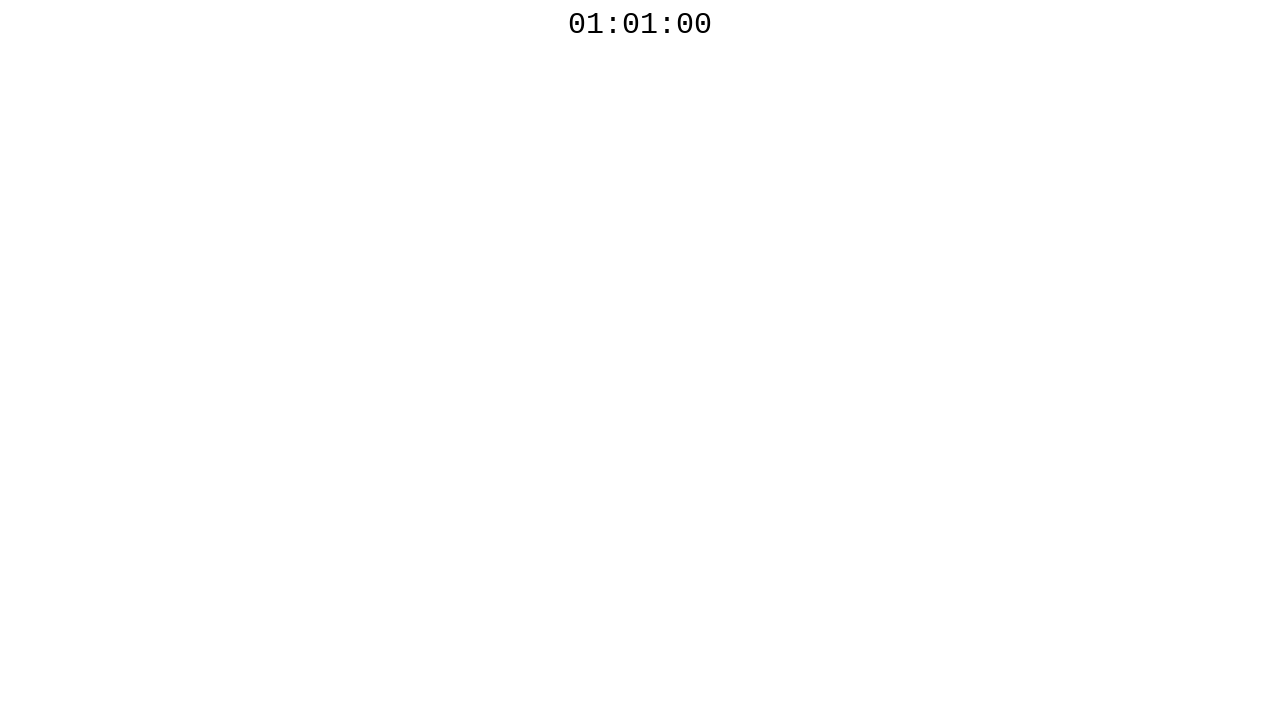

Verified countdown timer element is visible
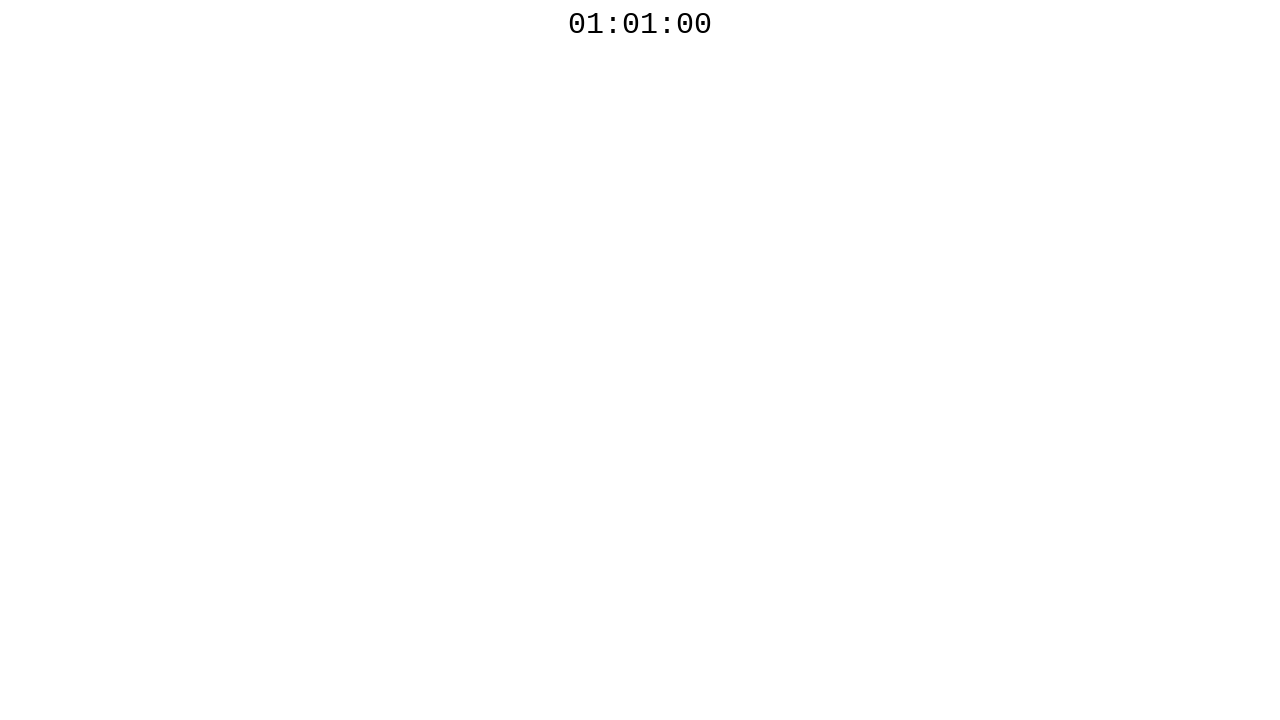

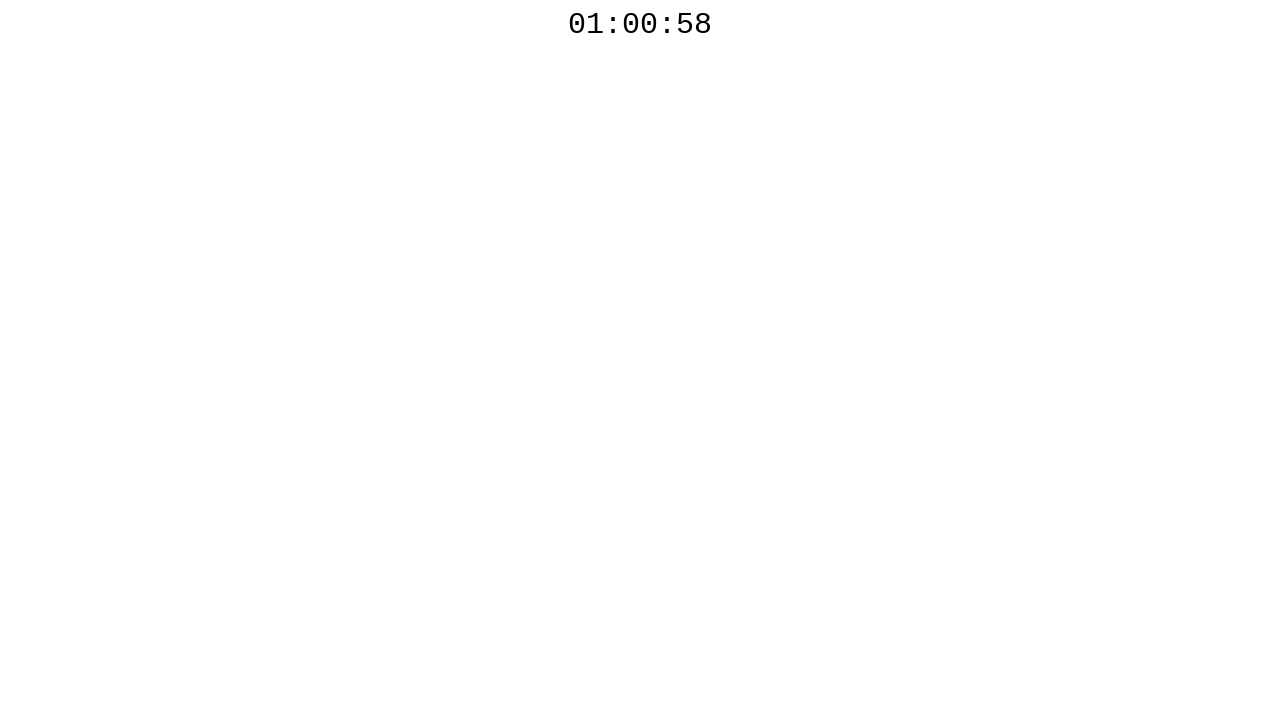